Tests scrolling and form interaction by filling in name and date of birth fields on a scroll demo page

Starting URL: https://formy-project.herokuapp.com/scroll

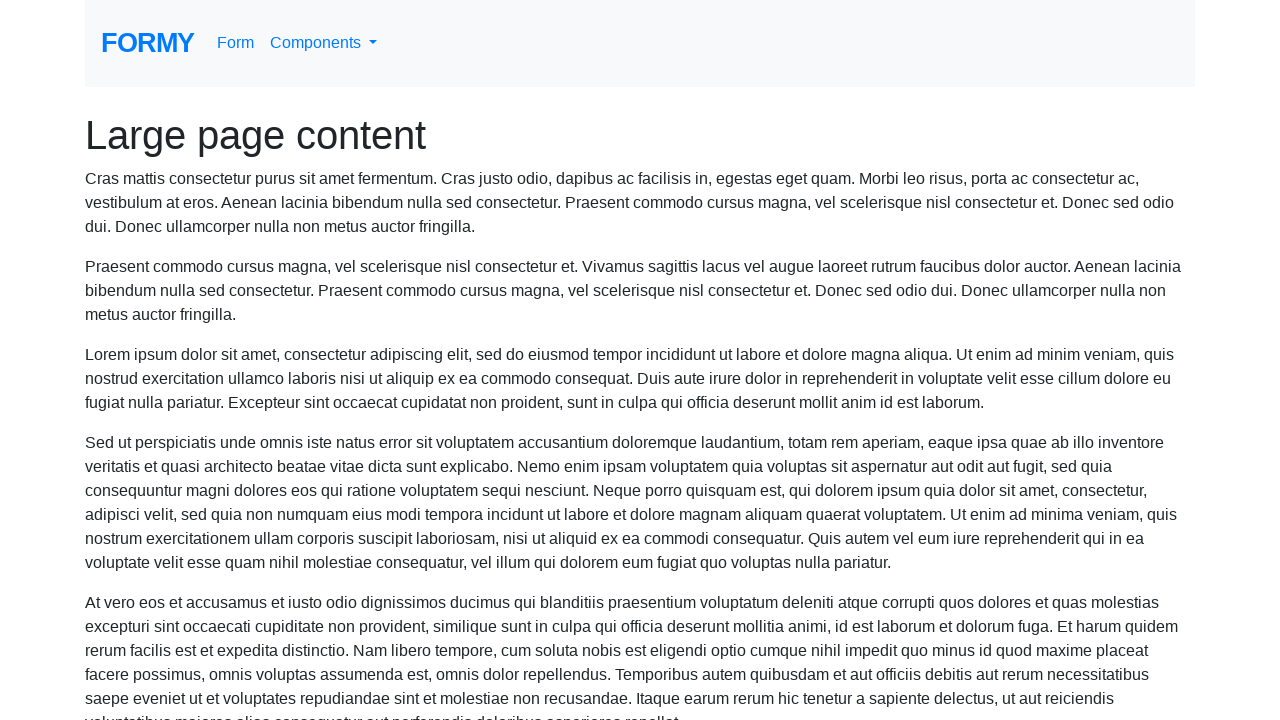

Filled in full name field with 'Dmitriy Smirnov' on #name
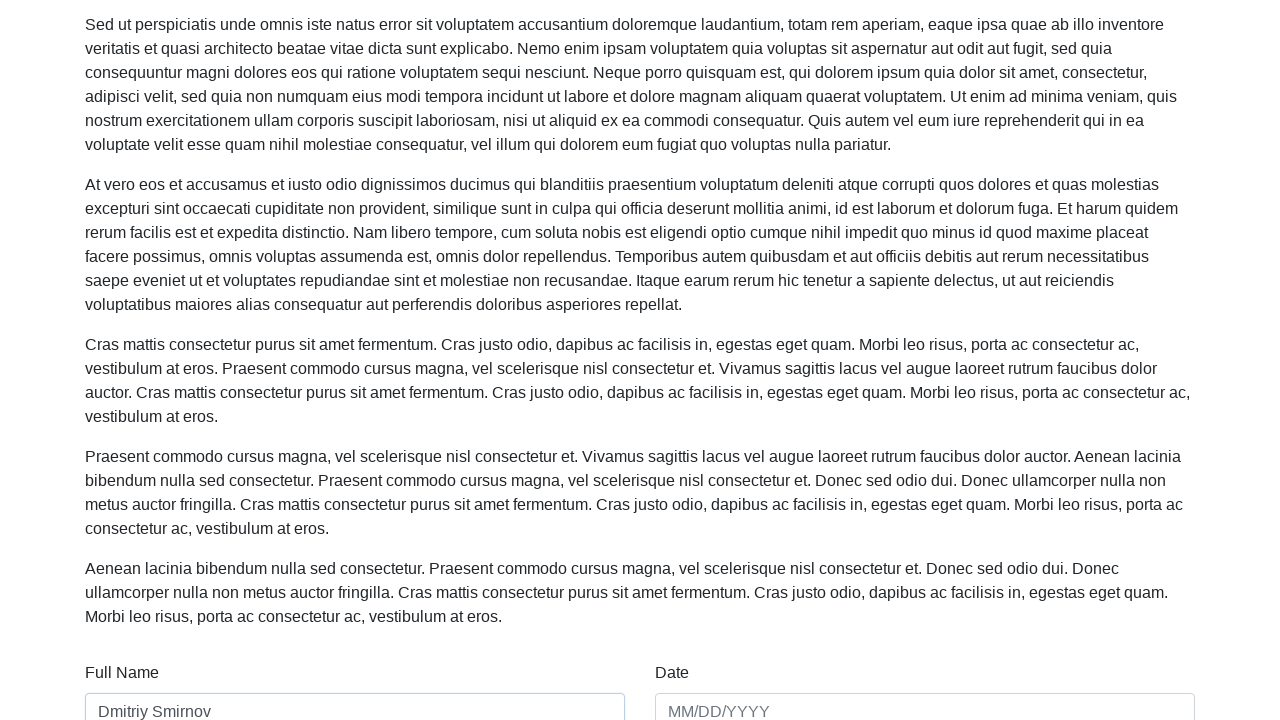

Filled in date of birth field with '01/02/1990' on #date
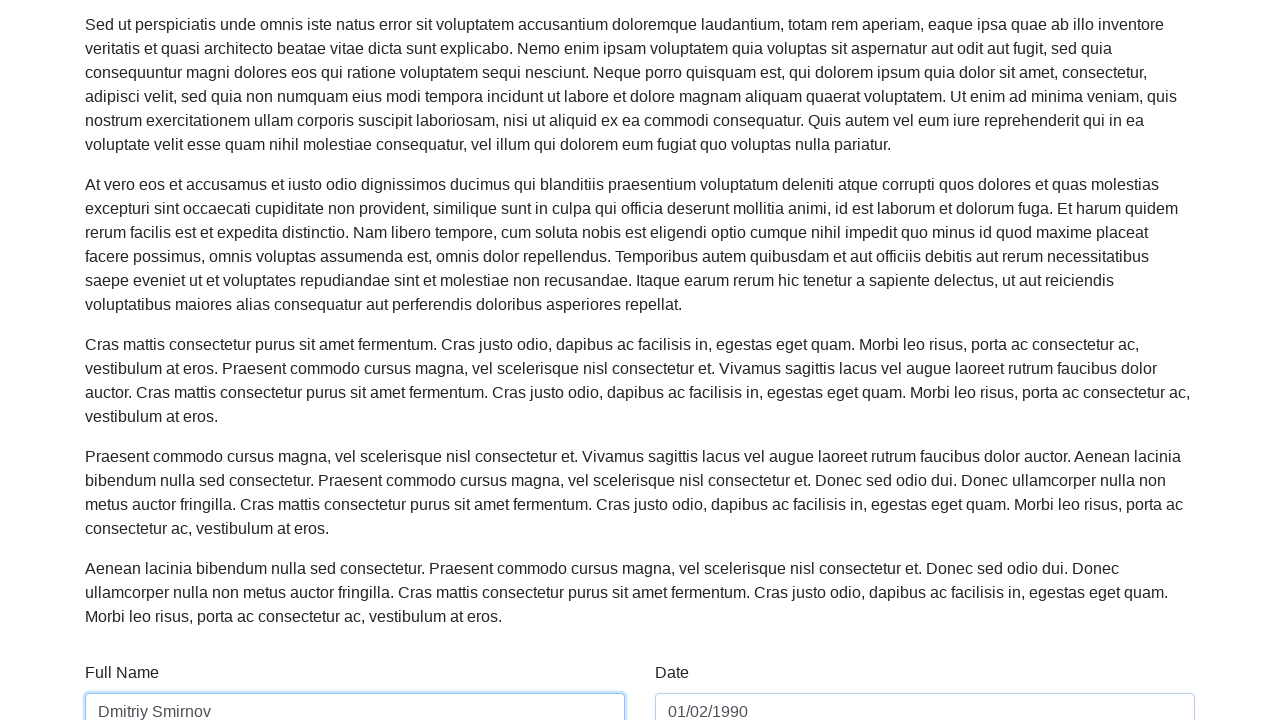

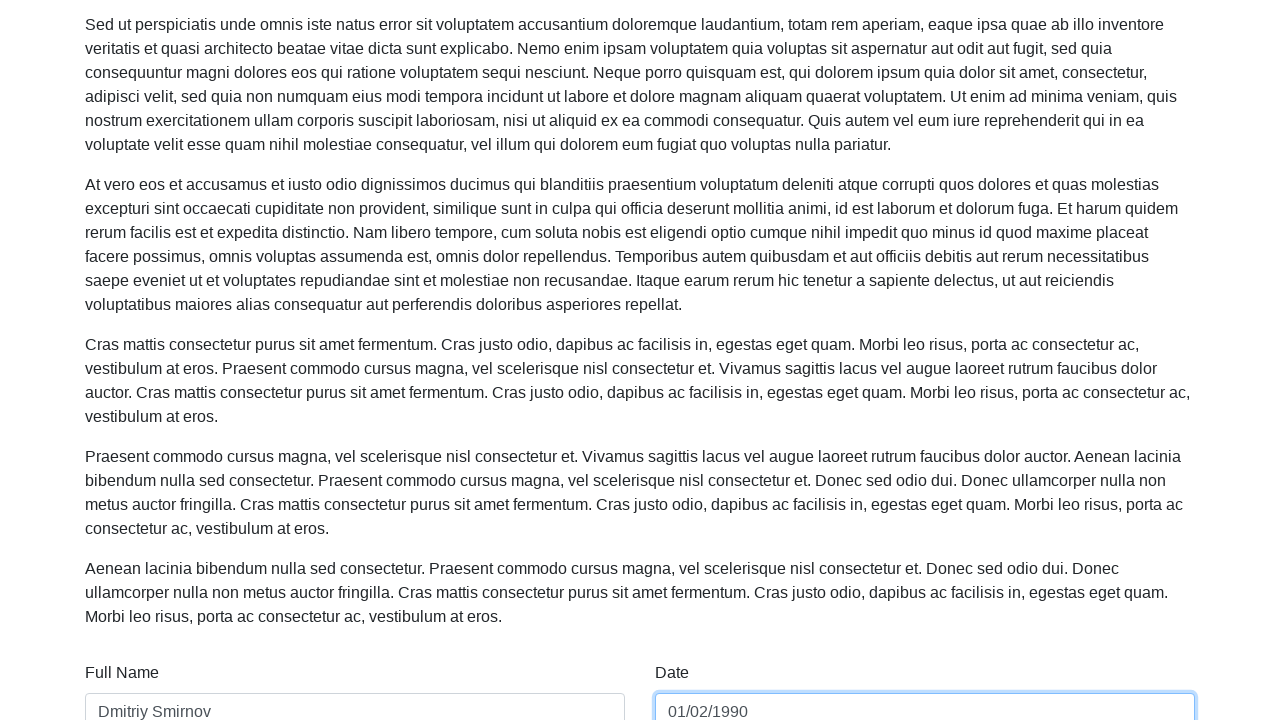